Tests the search functionality on the Playwright documentation site by clicking the search button, filling in a search query, and verifying the input value

Starting URL: https://playwright.dev/

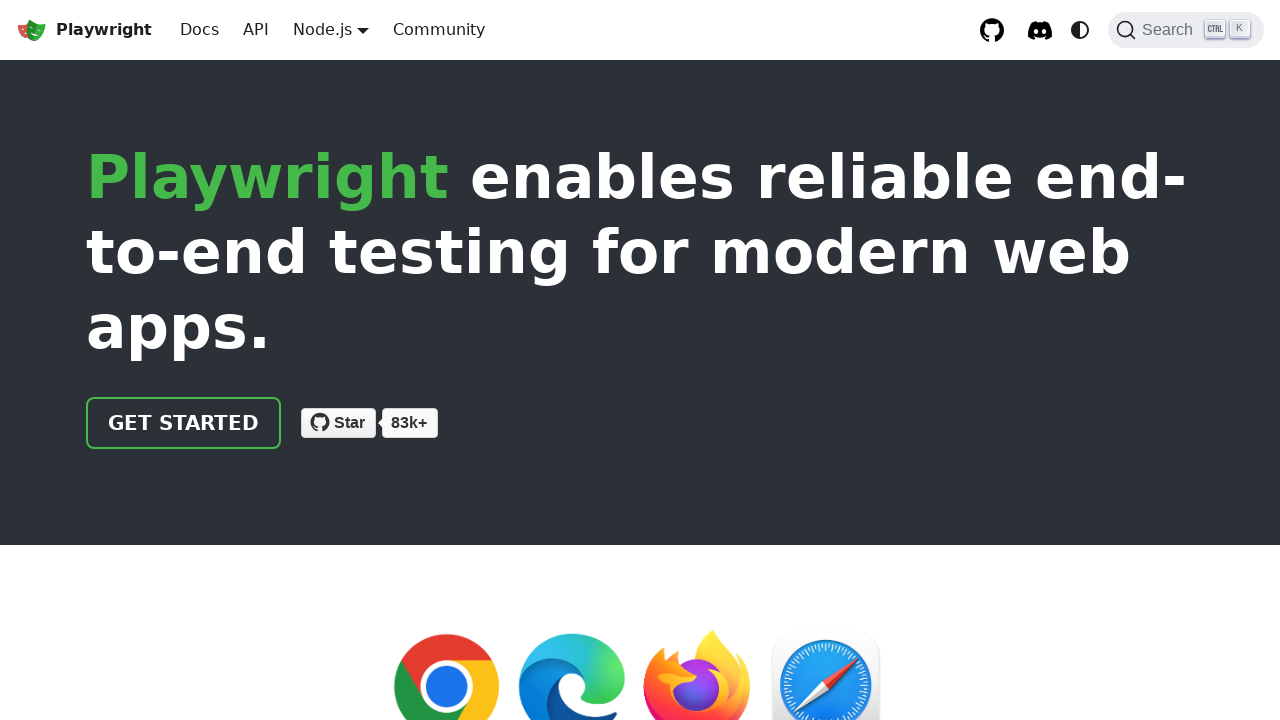

Clicked on the Search button/label at (1186, 30) on internal:label="Search"i
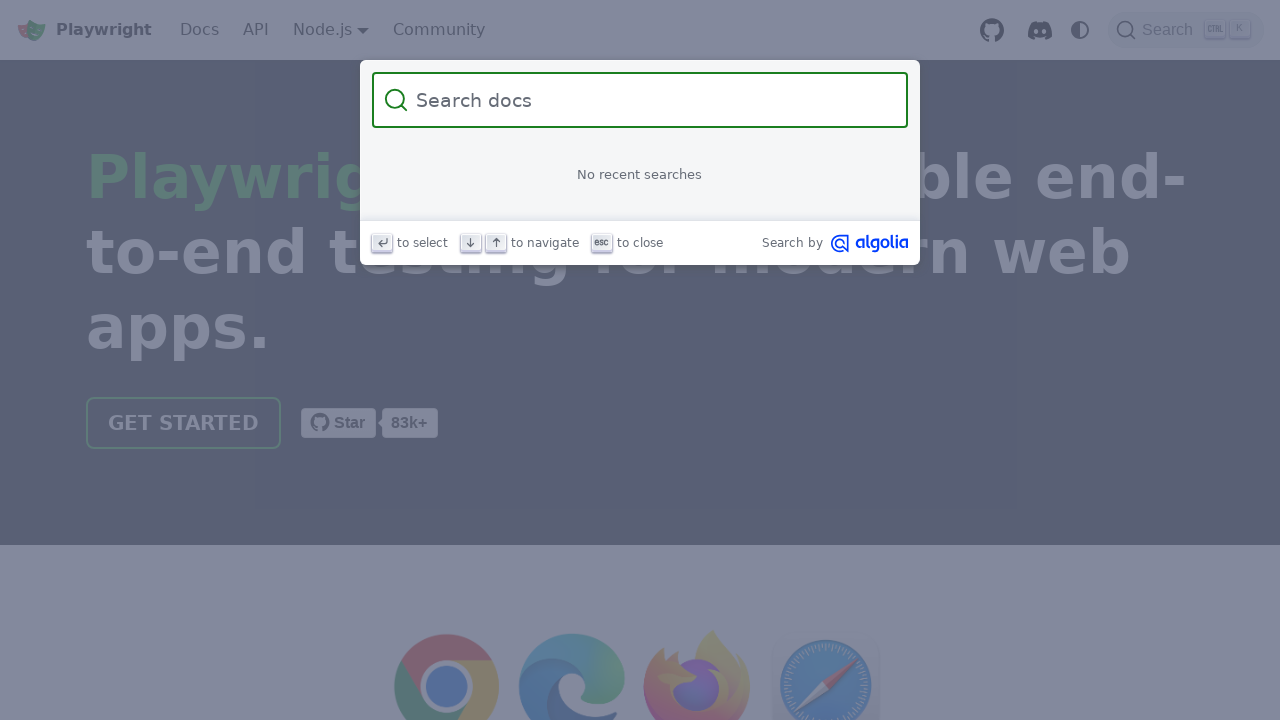

Clicked on the search input placeholder at (652, 100) on internal:attr=[placeholder="Search docs"i]
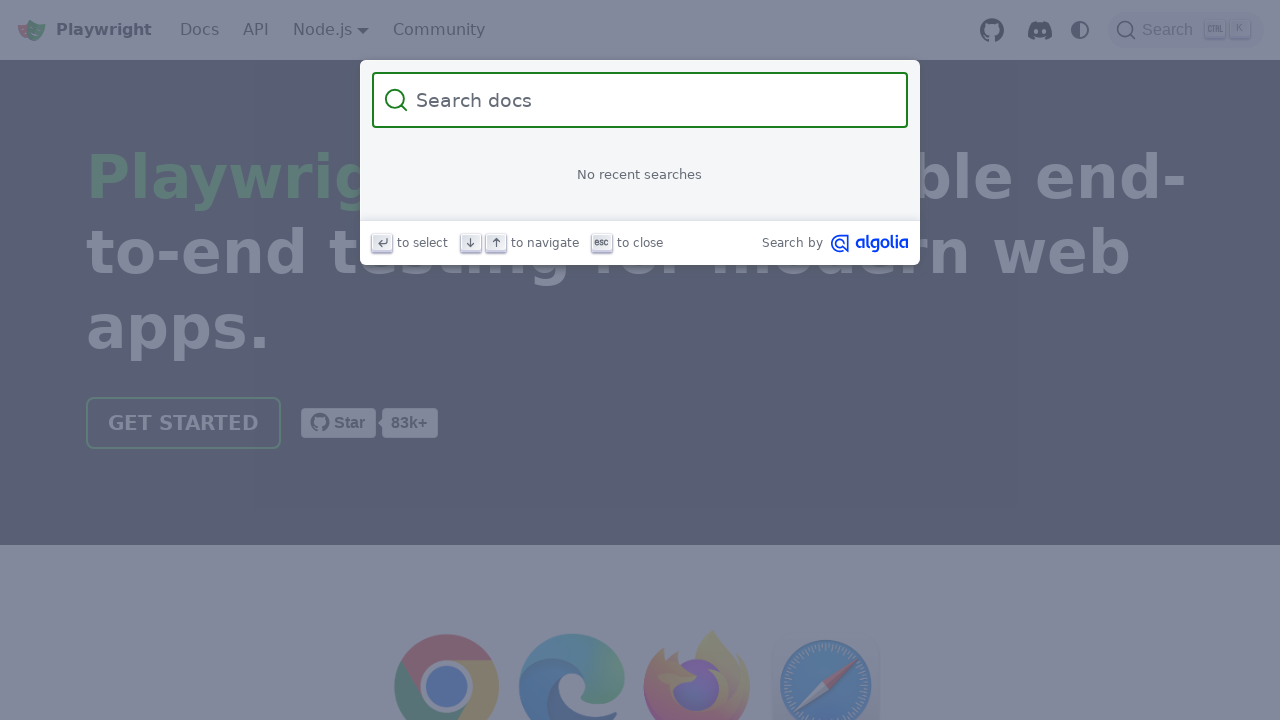

Filled search input with query 'vvv' on internal:attr=[placeholder="Search docs"i]
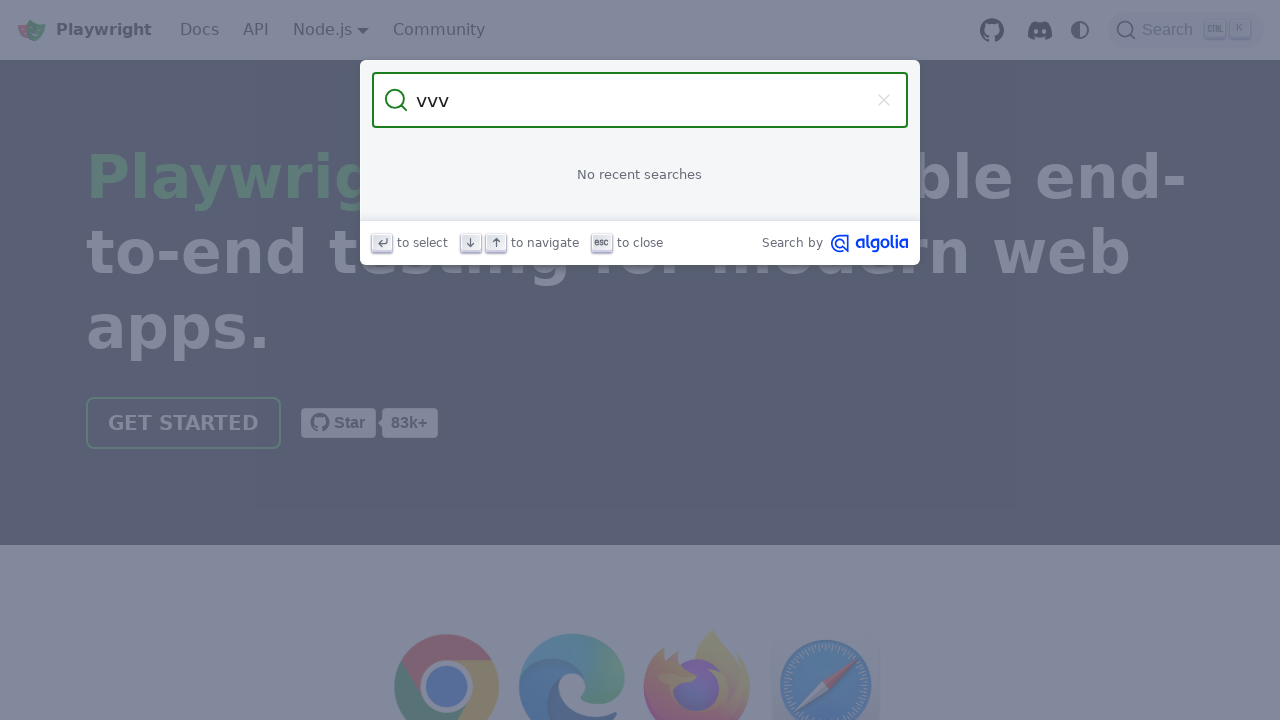

Clicked on the search input again at (640, 100) on internal:attr=[placeholder="Search docs"i]
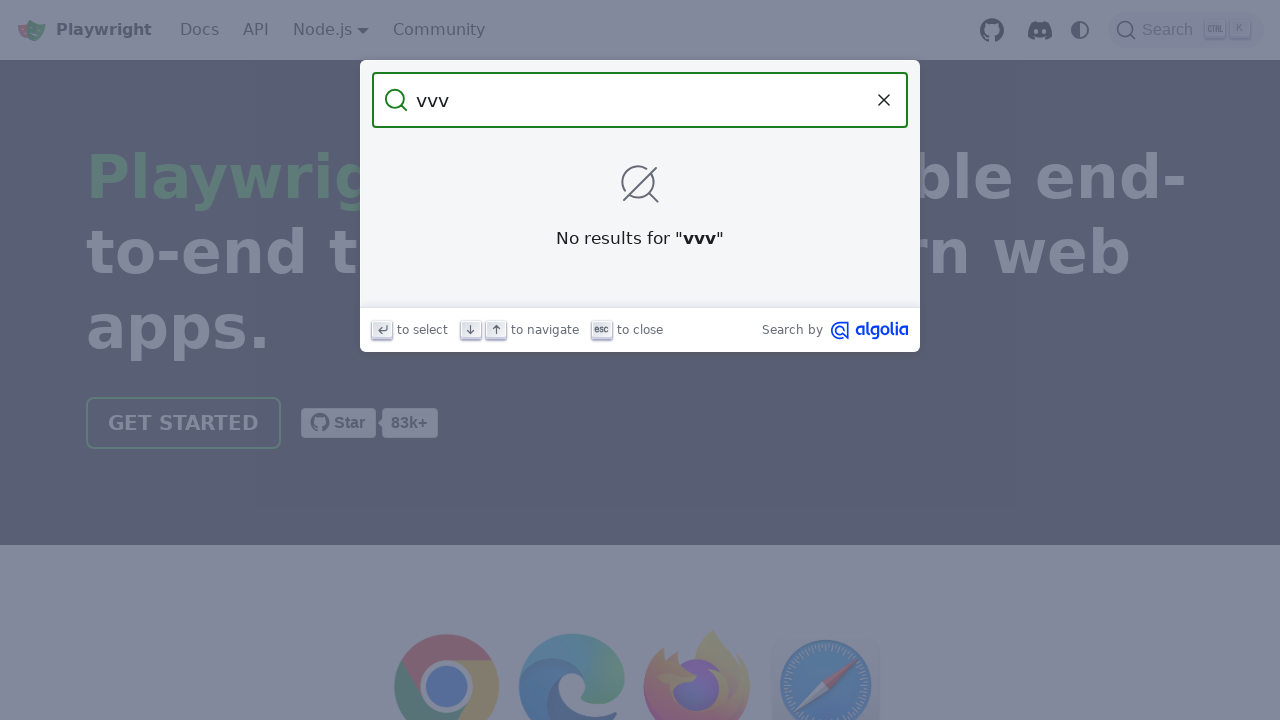

Right-clicked on the search input at (640, 100) on internal:attr=[placeholder="Search docs"i]
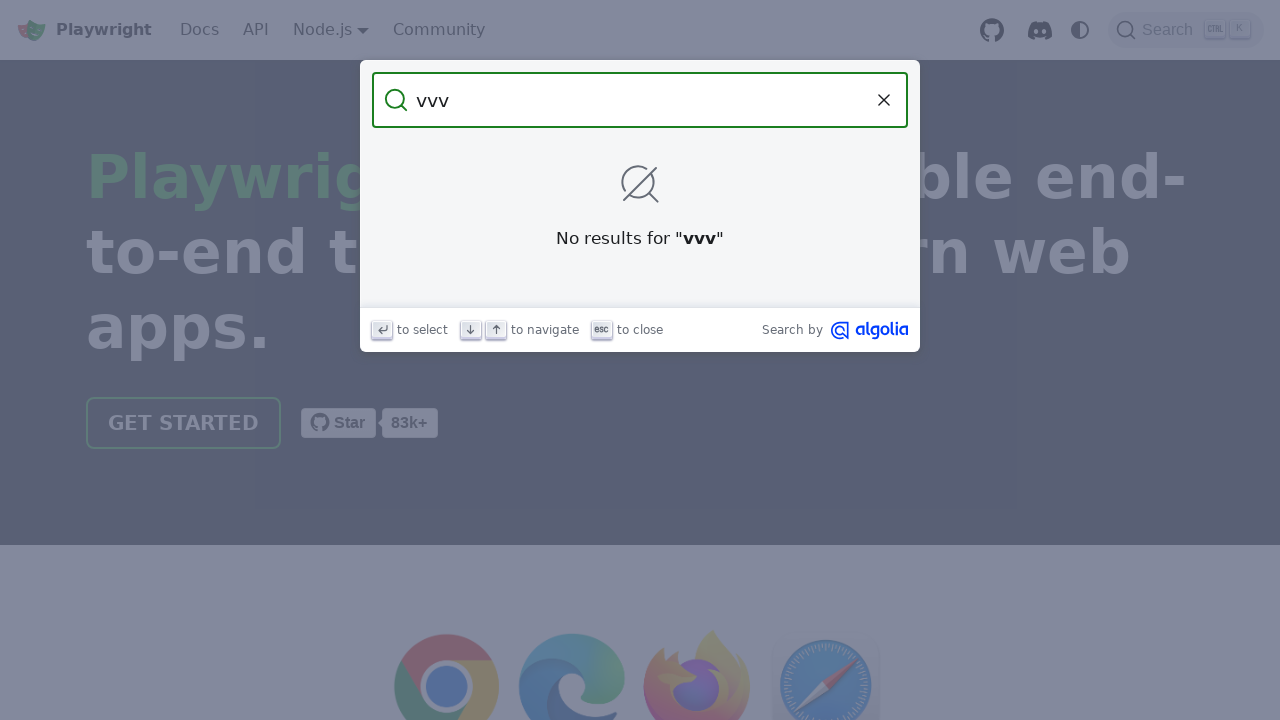

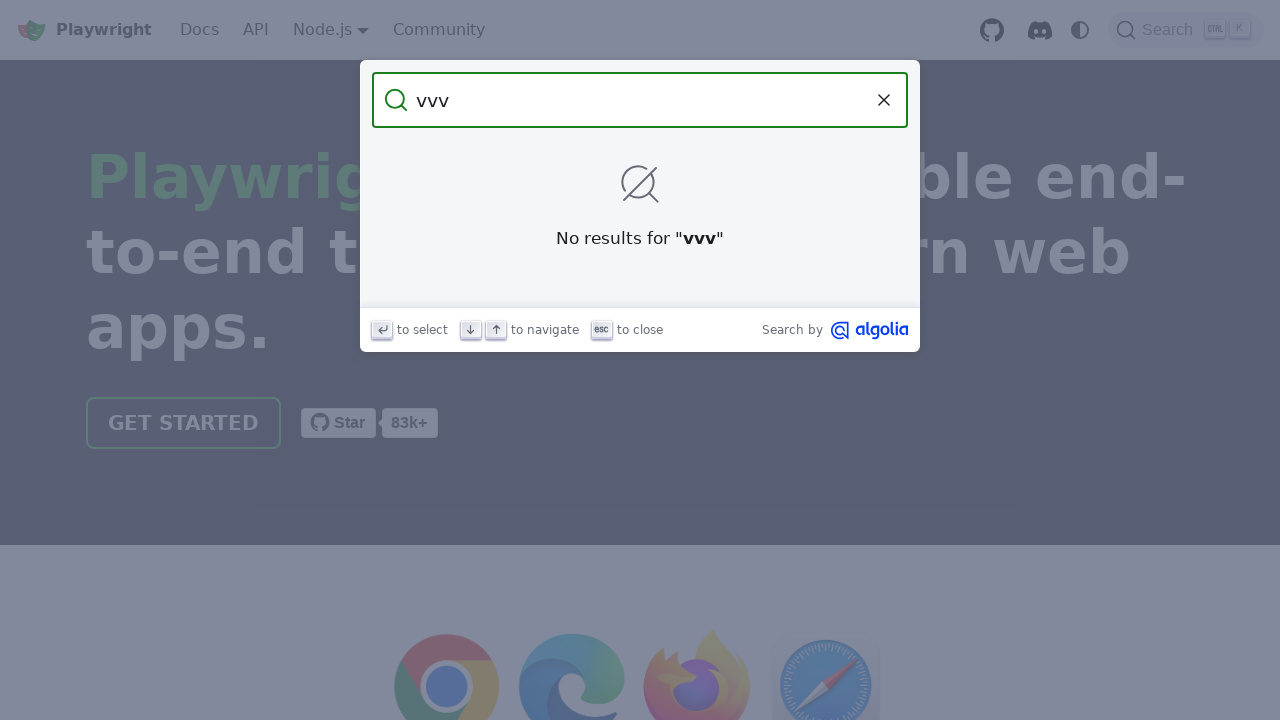